Tests AJIO e-commerce search and filter functionality by searching for "bags", then applying gender filter (Men) and category filter (Fashion Bags), and verifying products are displayed.

Starting URL: https://www.ajio.com/

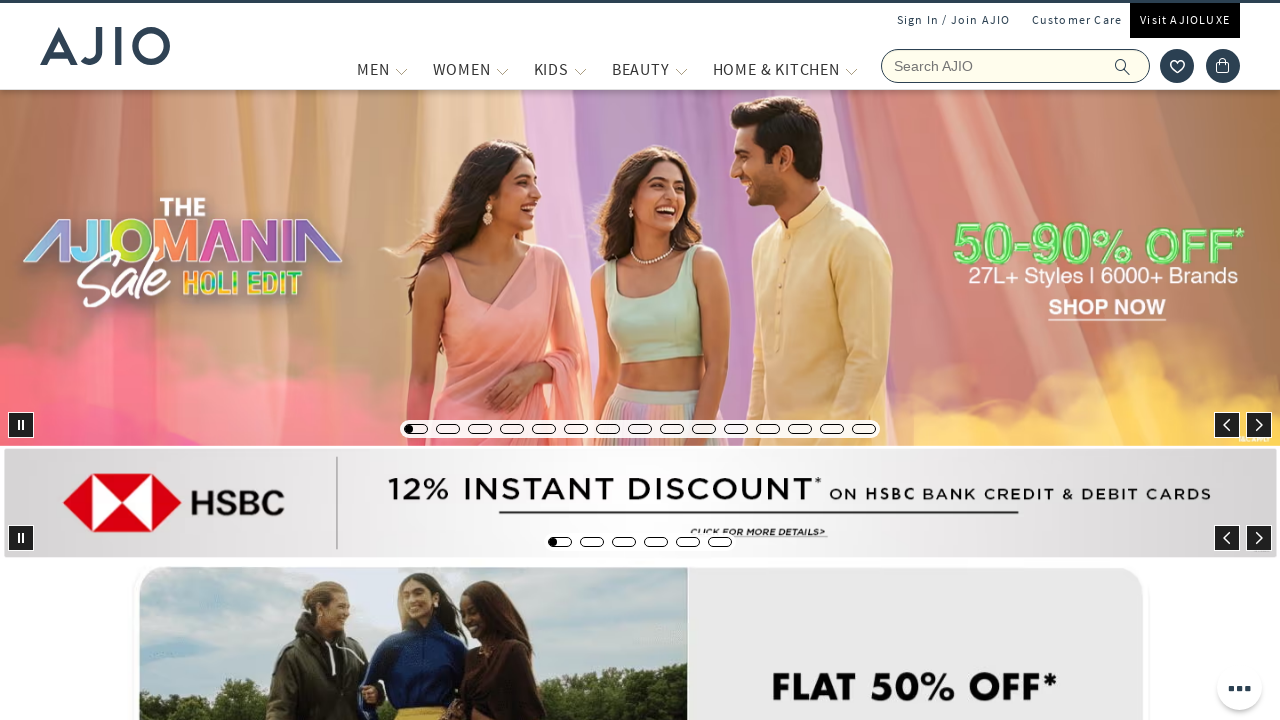

Filled search box with 'Bags' on input[placeholder='Search AJIO']
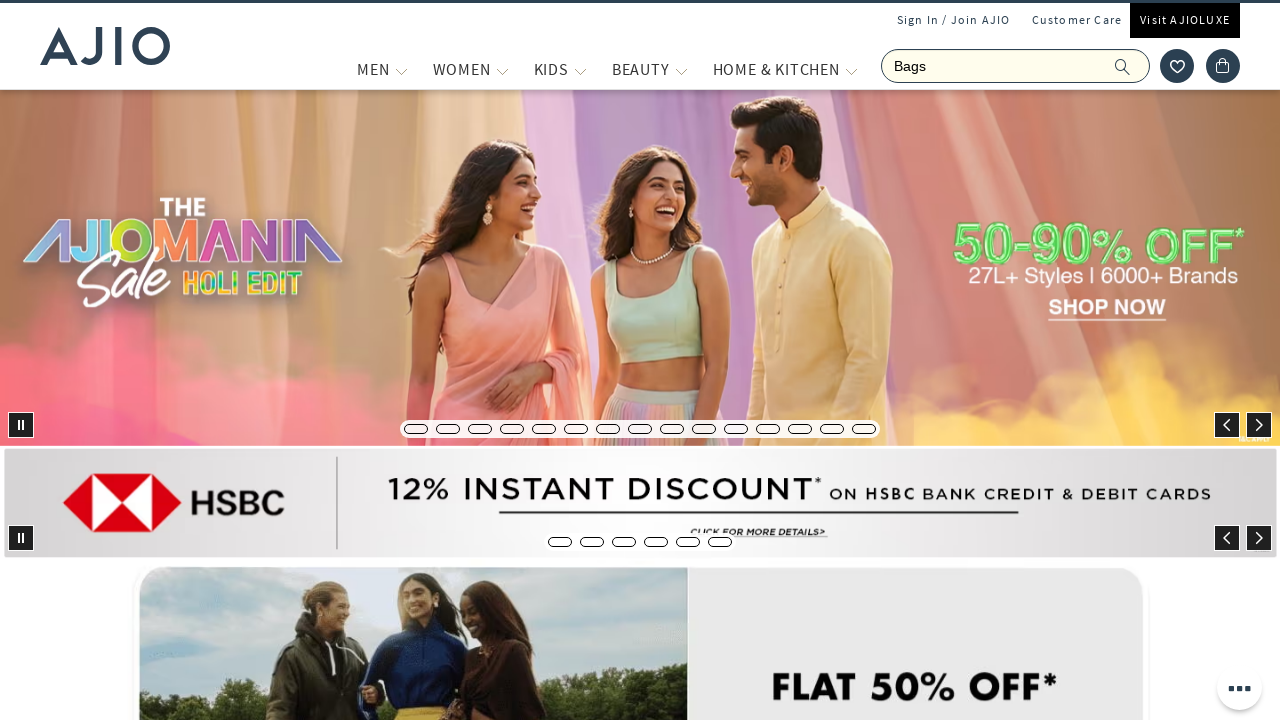

Pressed Enter to submit search for 'Bags' on input[placeholder='Search AJIO']
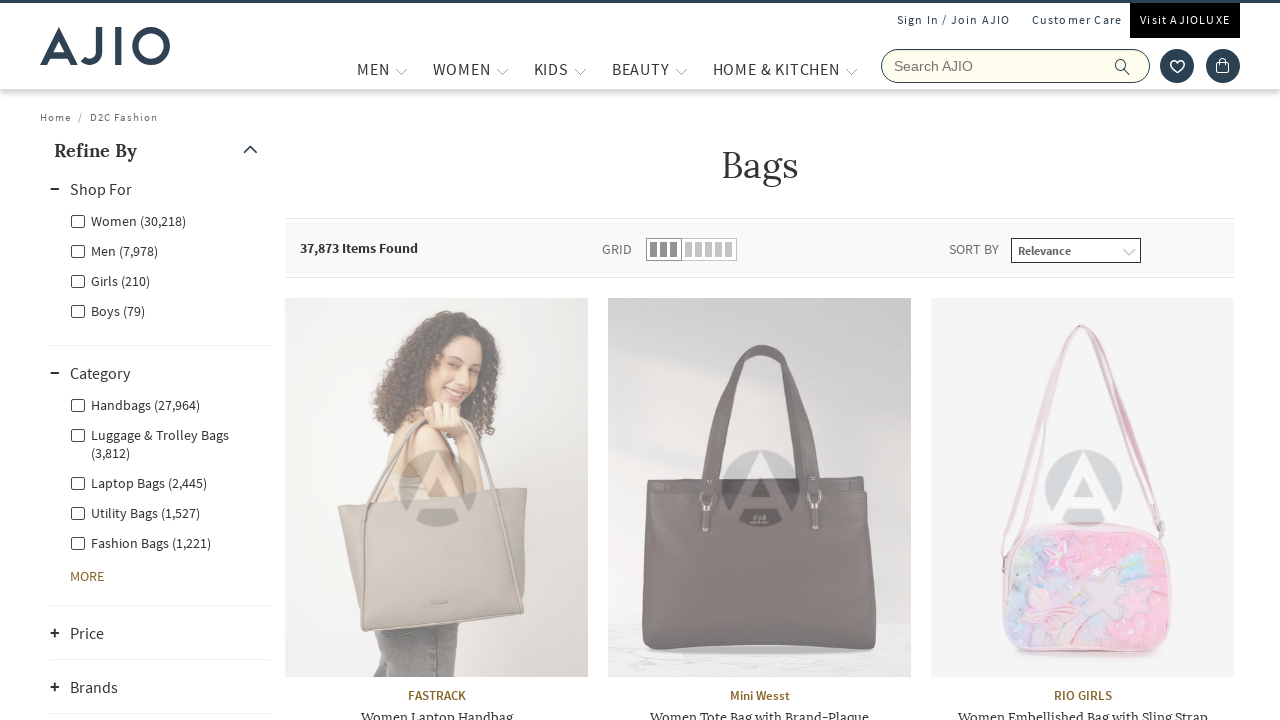

Search results loaded and Men filter option is visible
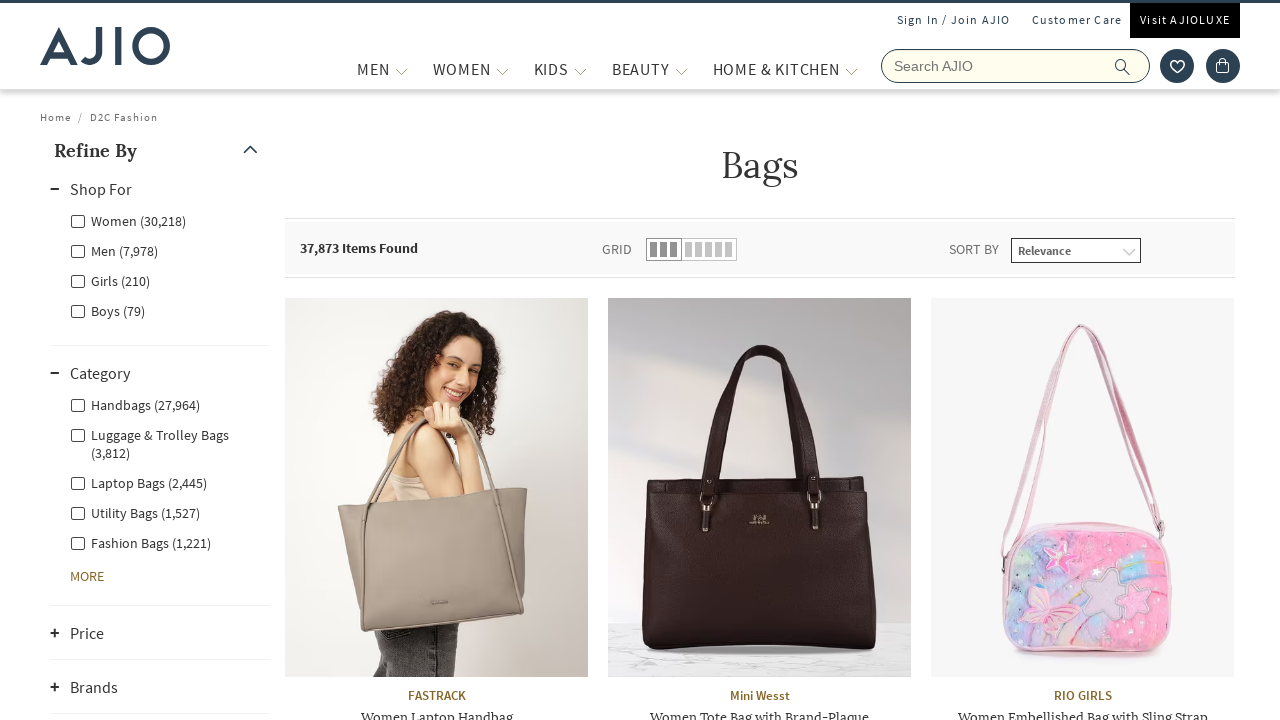

Clicked on 'Men' gender filter at (114, 250) on xpath=//label[@for='Men']
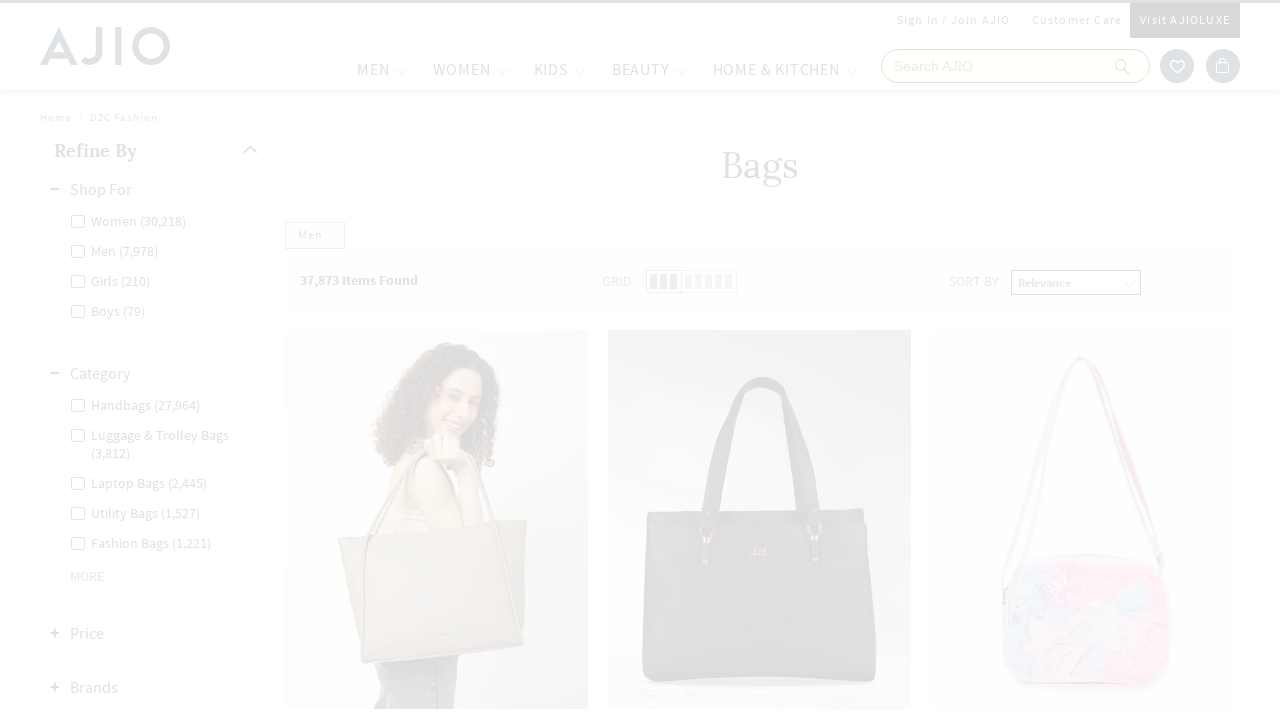

Waited for Men gender filter to apply
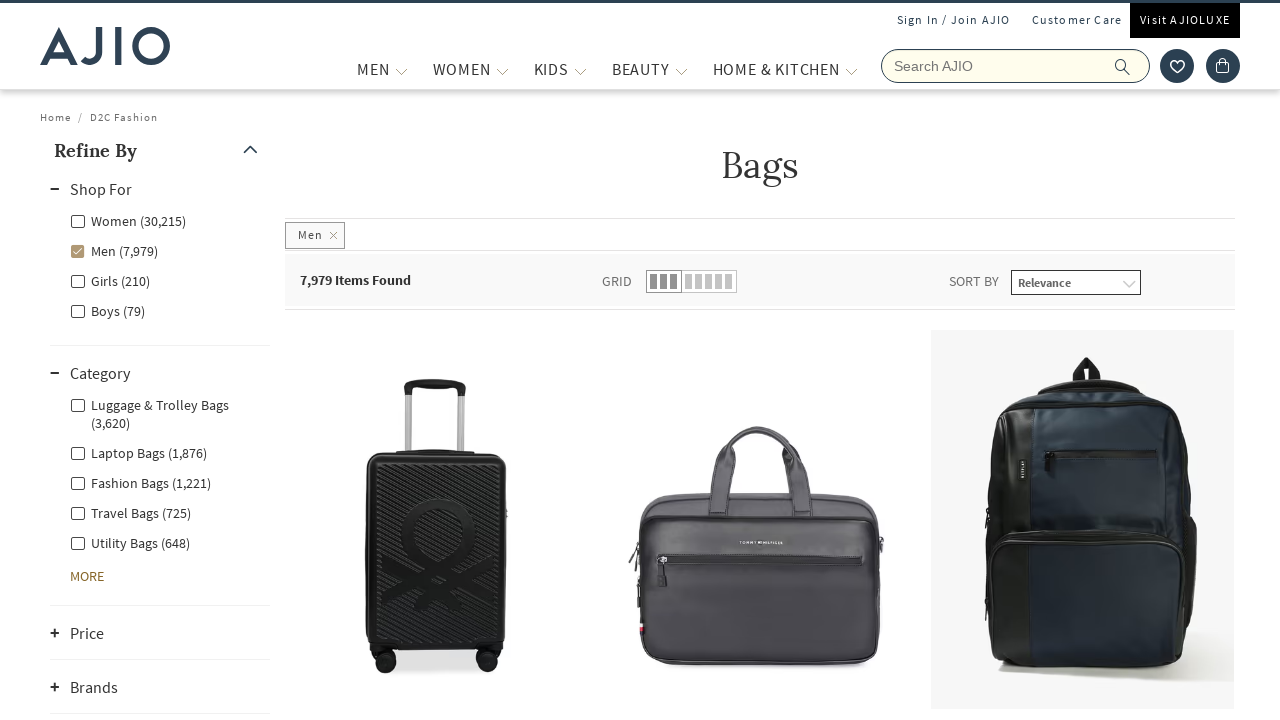

Clicked on 'Men - Fashion Bags' category filter at (140, 482) on xpath=//label[@for='Men - Fashion Bags']
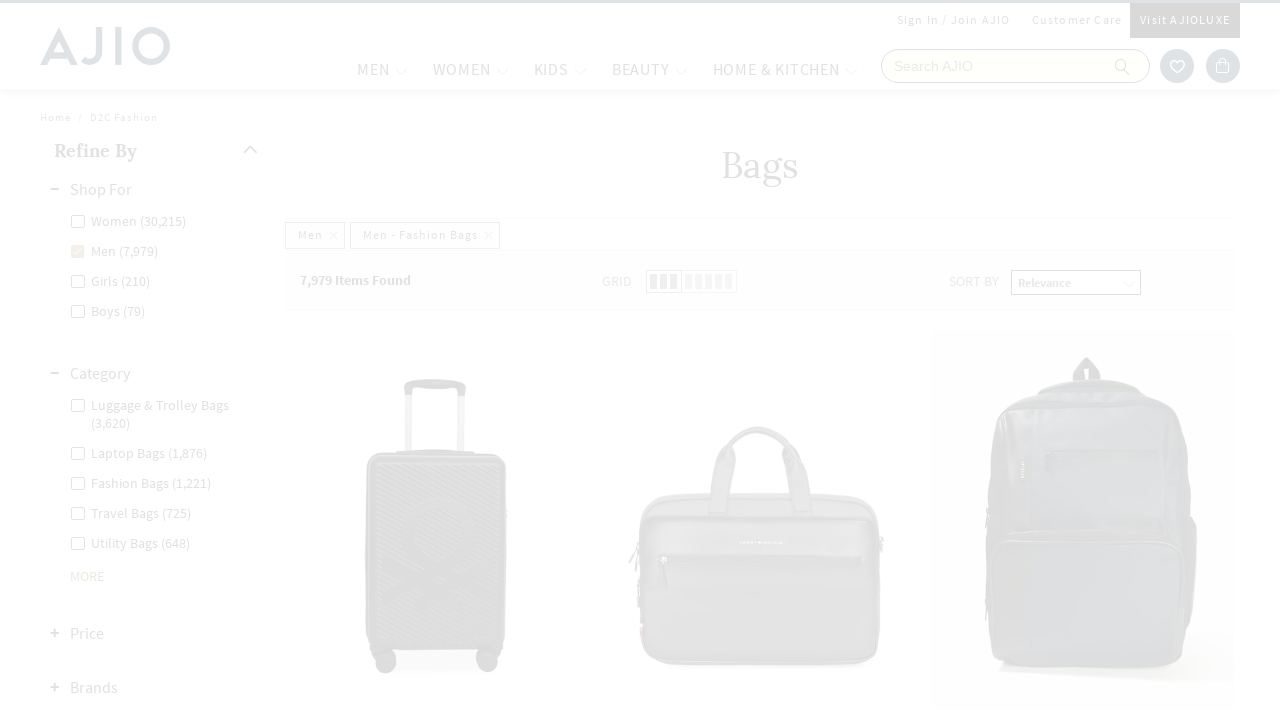

Waited for Fashion Bags category filter to apply
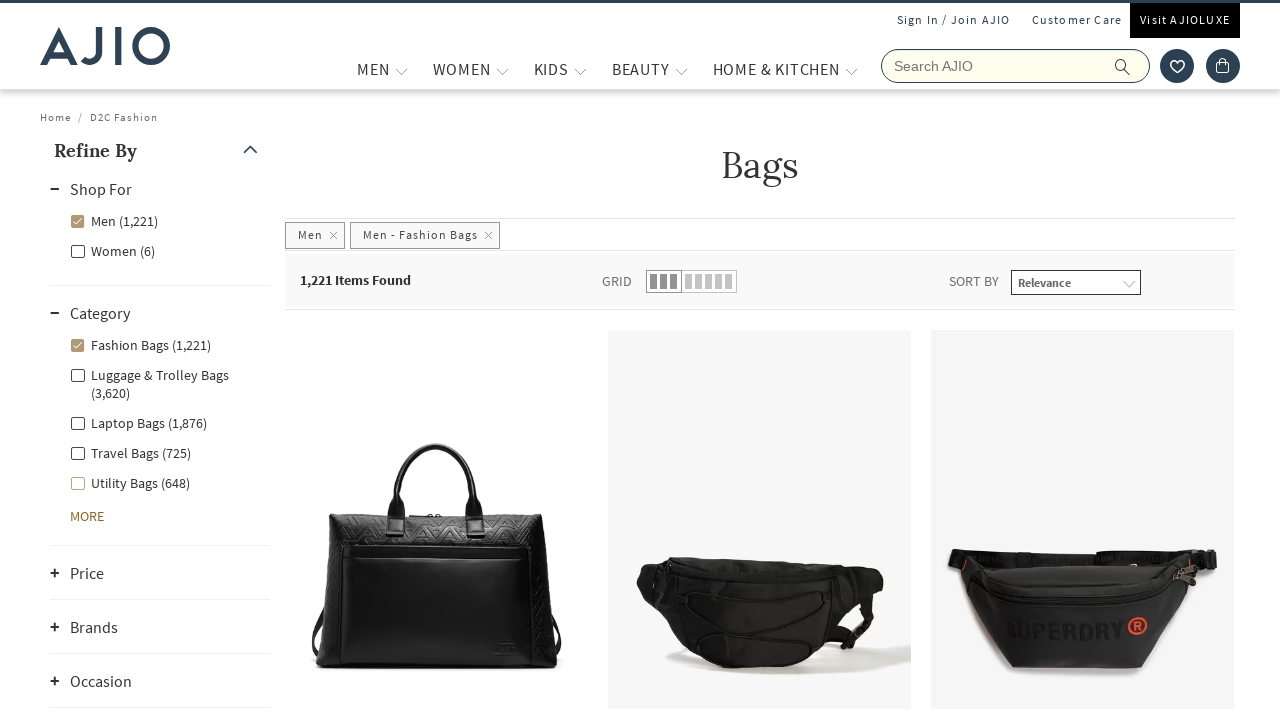

Verified that filtered products are displayed on the page
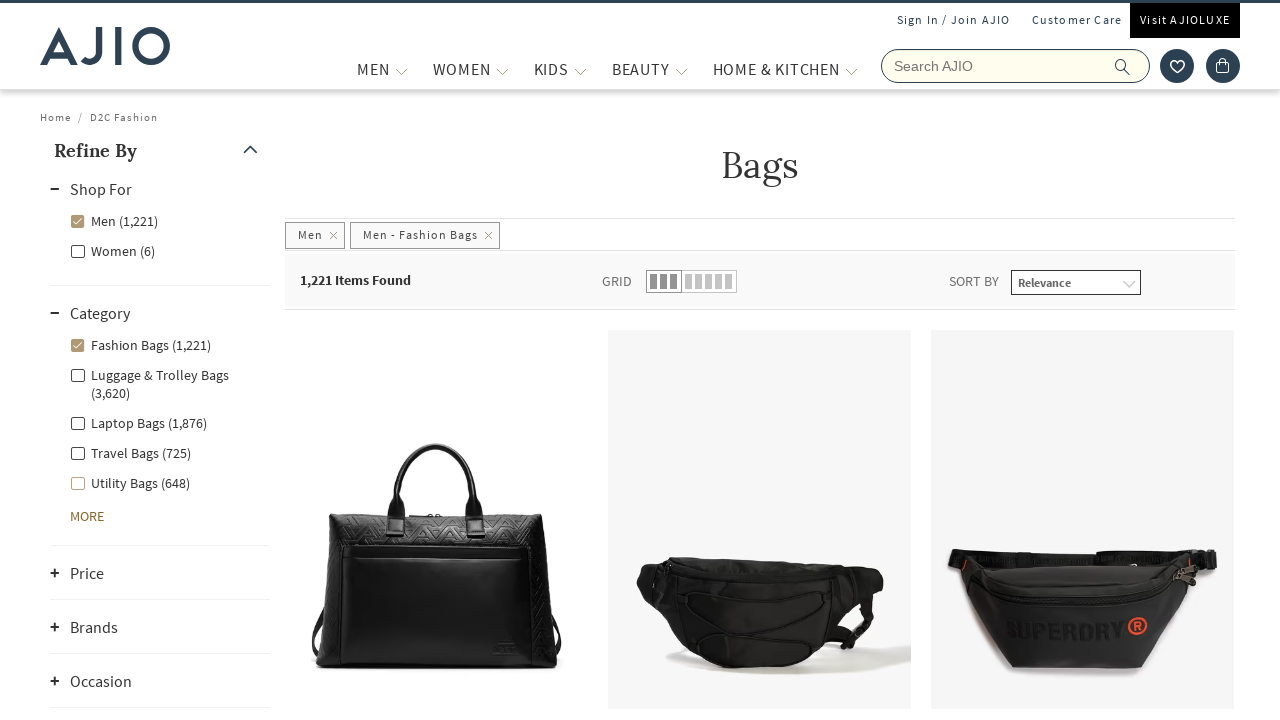

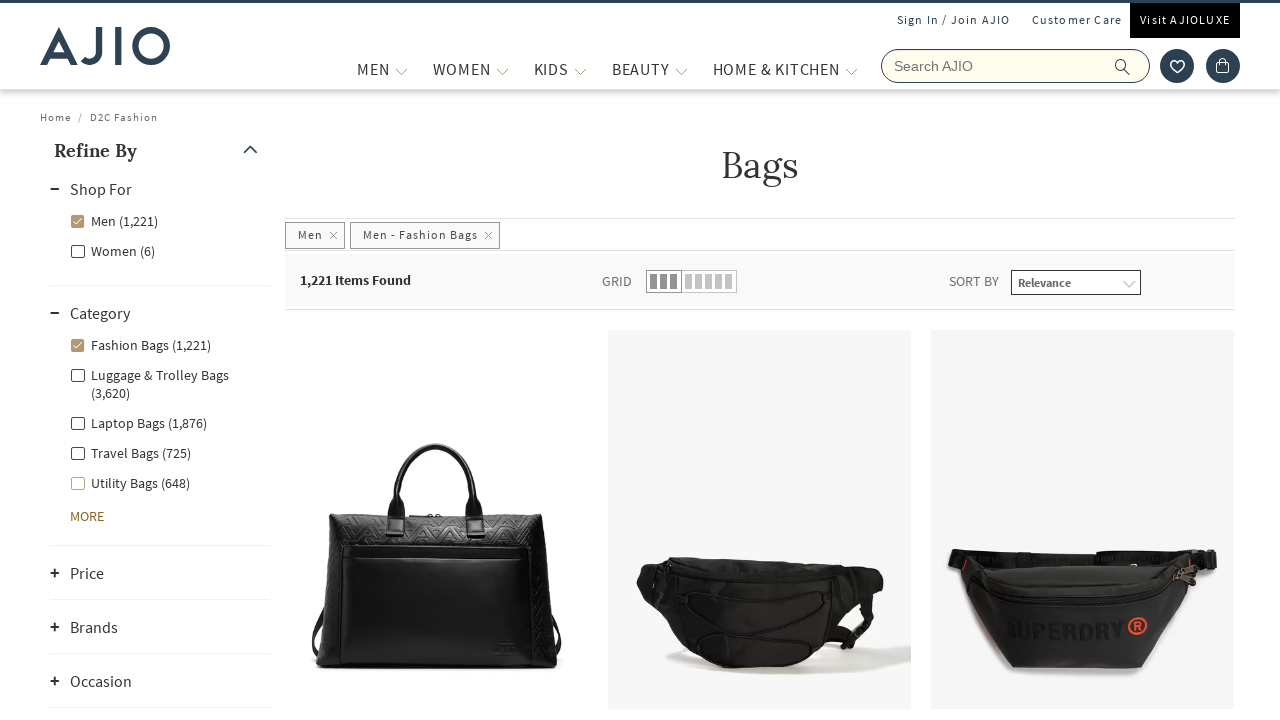